Alternative method to test hover functionality by hovering over figure elements and verifying they are displayed

Starting URL: https://the-internet.herokuapp.com/hovers

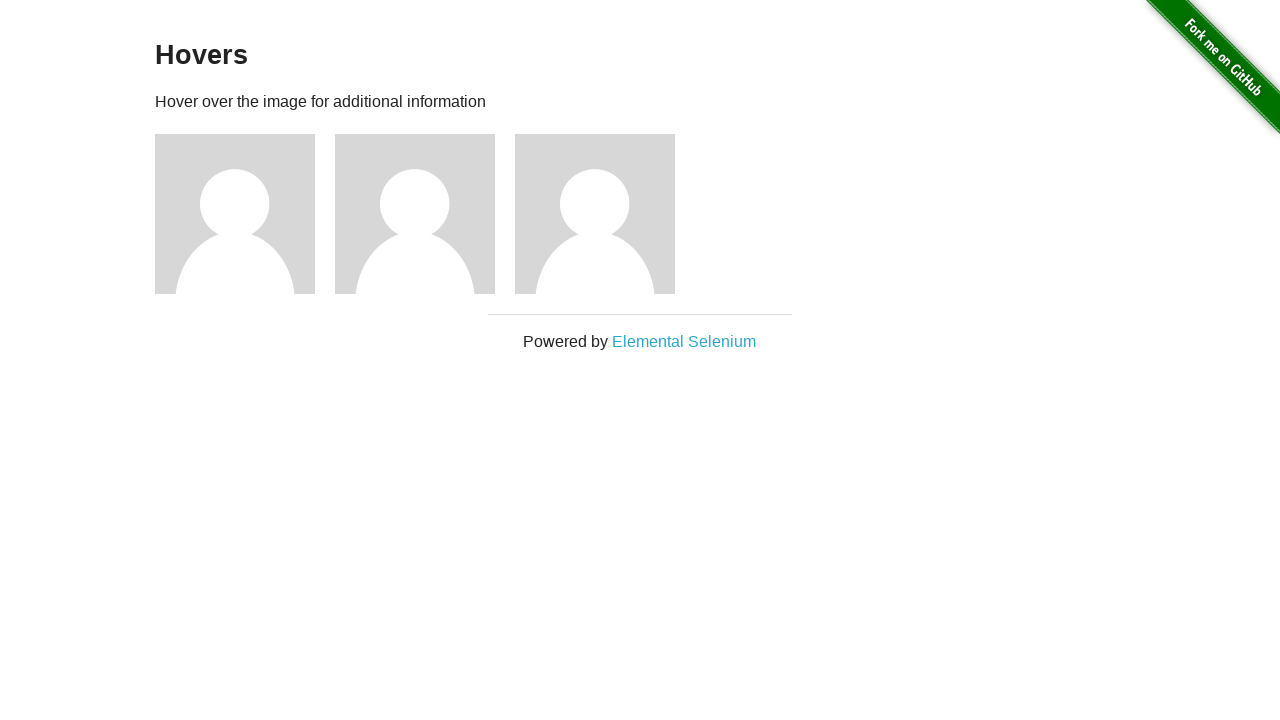

Located all figure elements on the hovers page
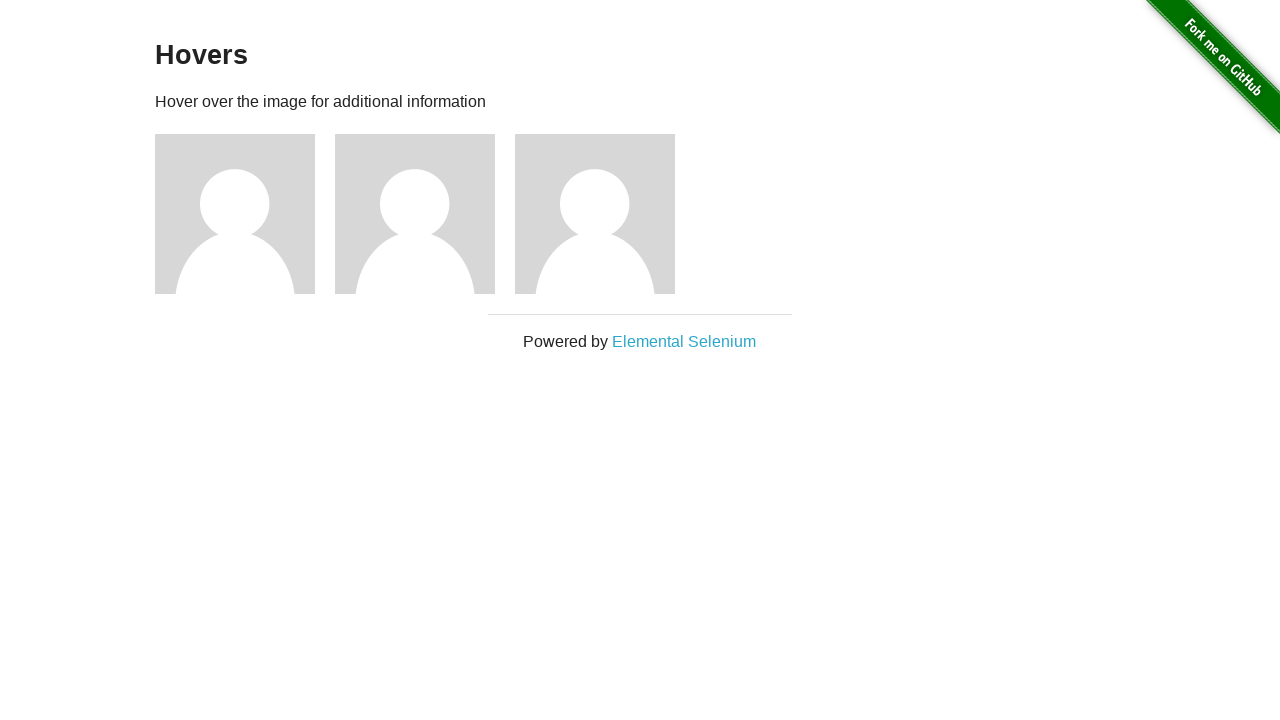

Hovered over a figure element at (245, 214) on div.figure >> nth=0
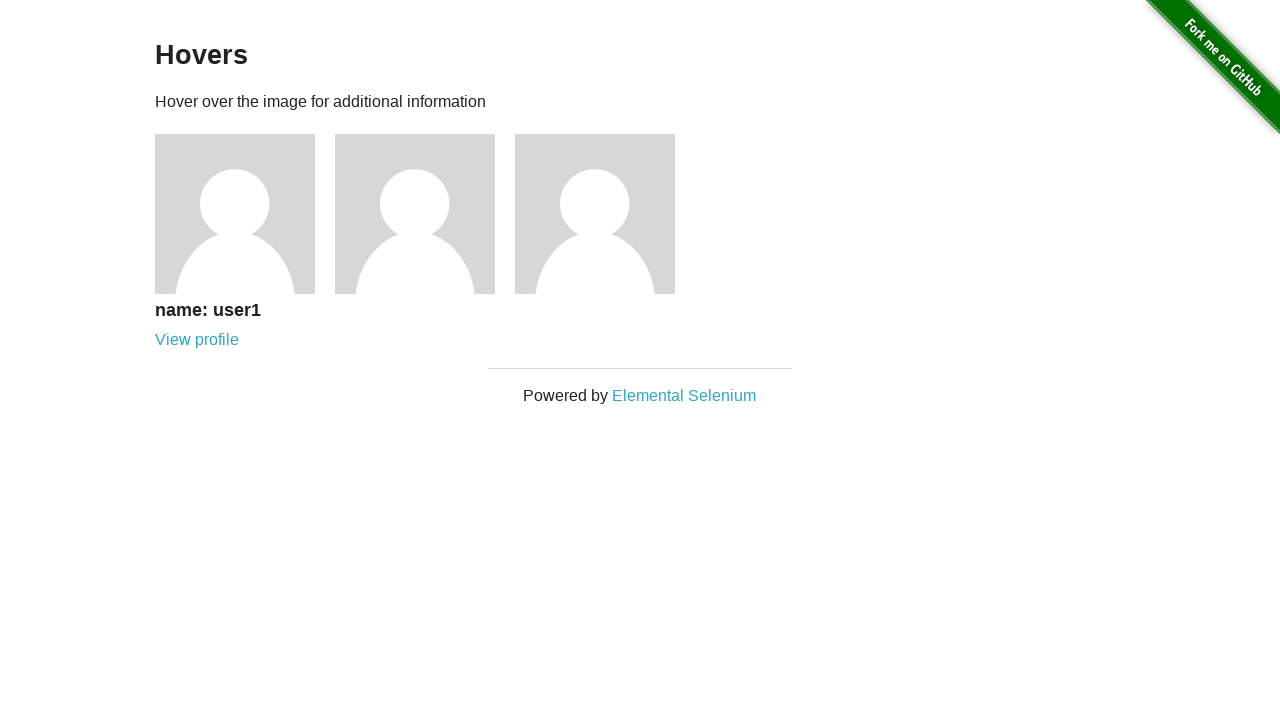

Verified that the hovered figure element is displayed
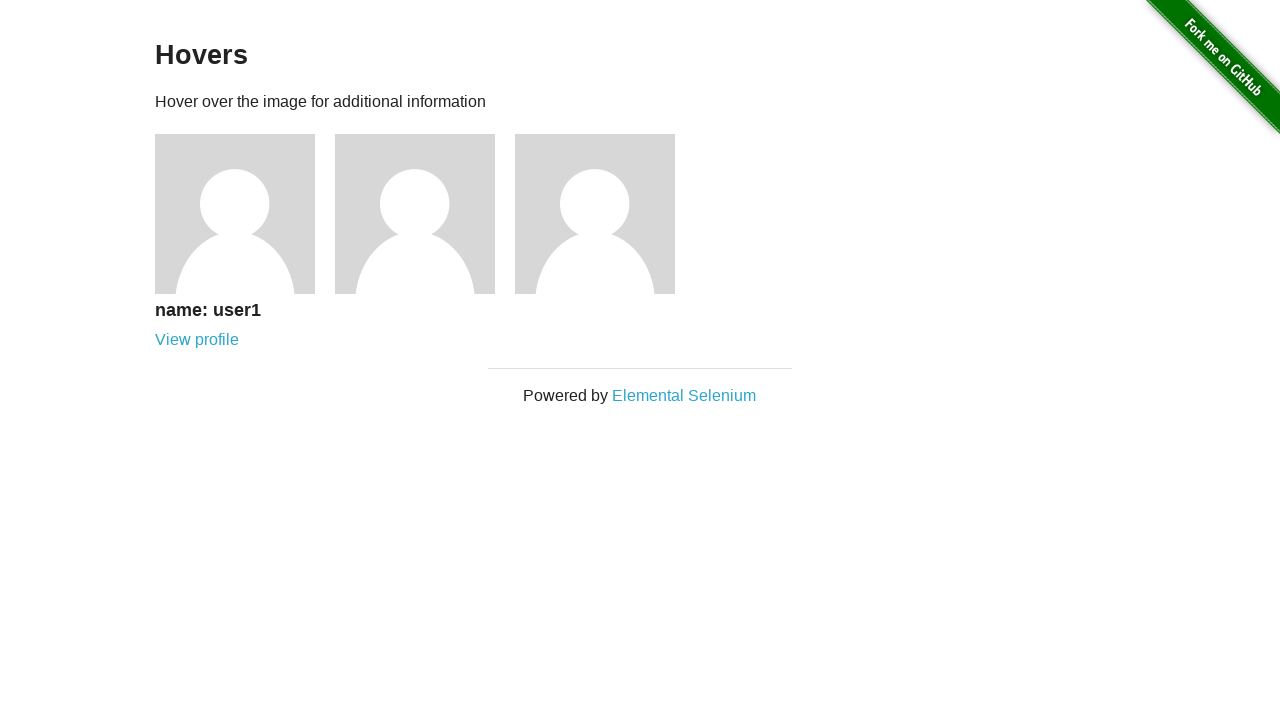

Hovered over a figure element at (425, 214) on div.figure >> nth=1
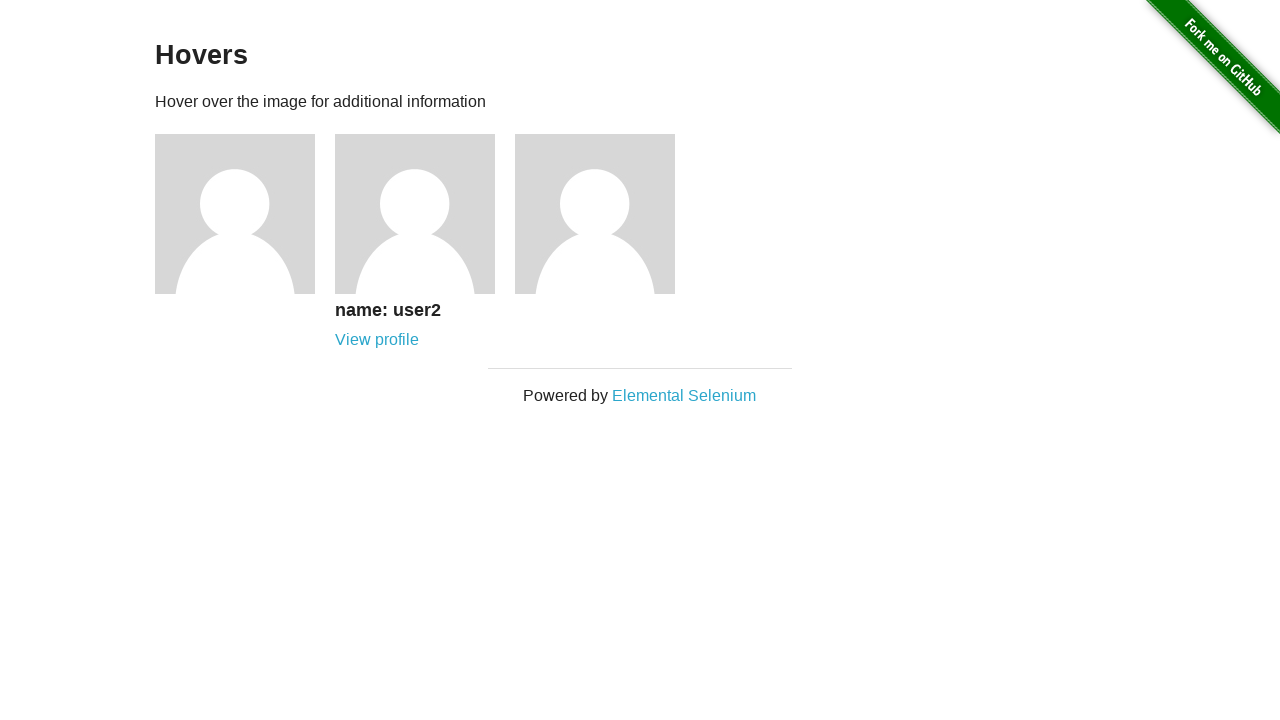

Verified that the hovered figure element is displayed
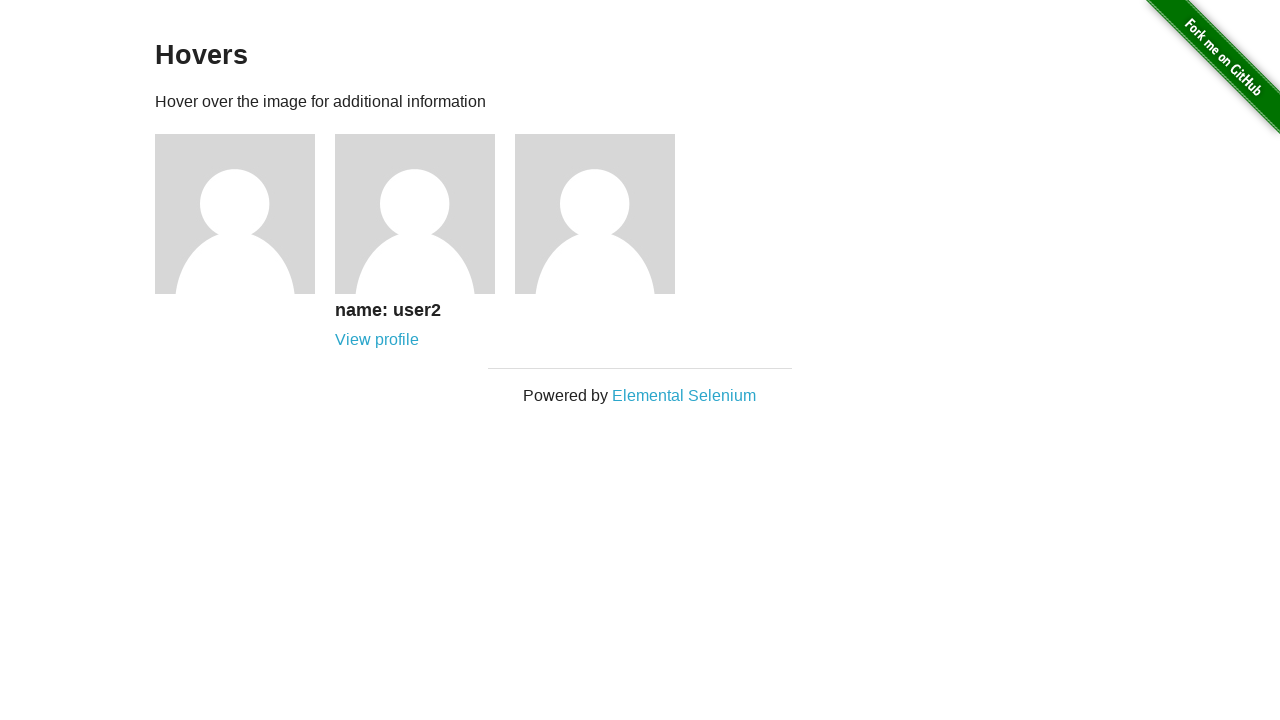

Hovered over a figure element at (605, 214) on div.figure >> nth=2
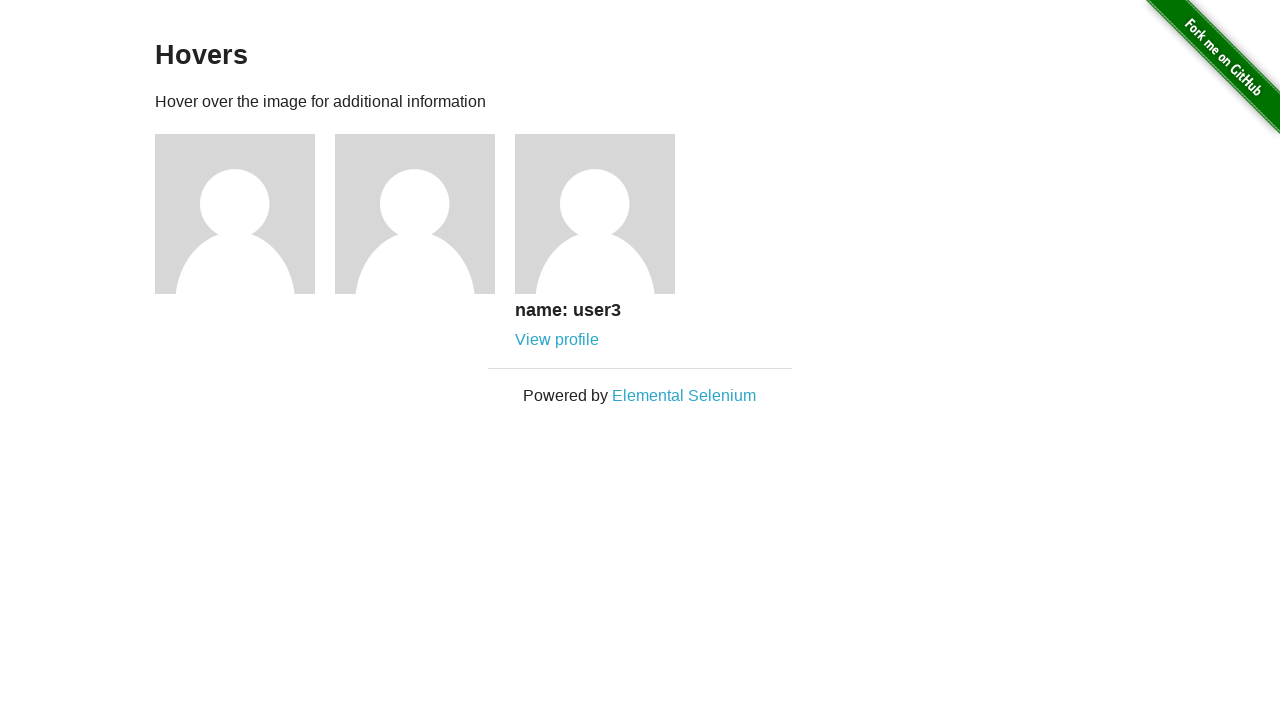

Verified that the hovered figure element is displayed
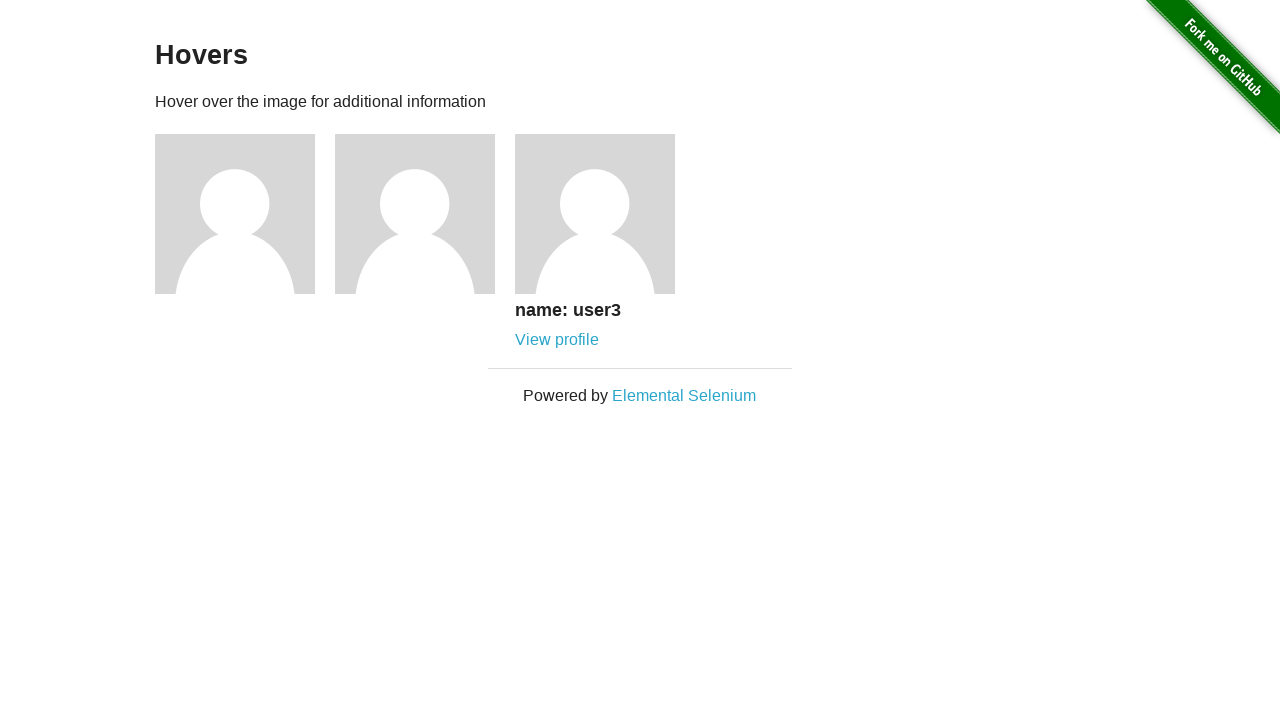

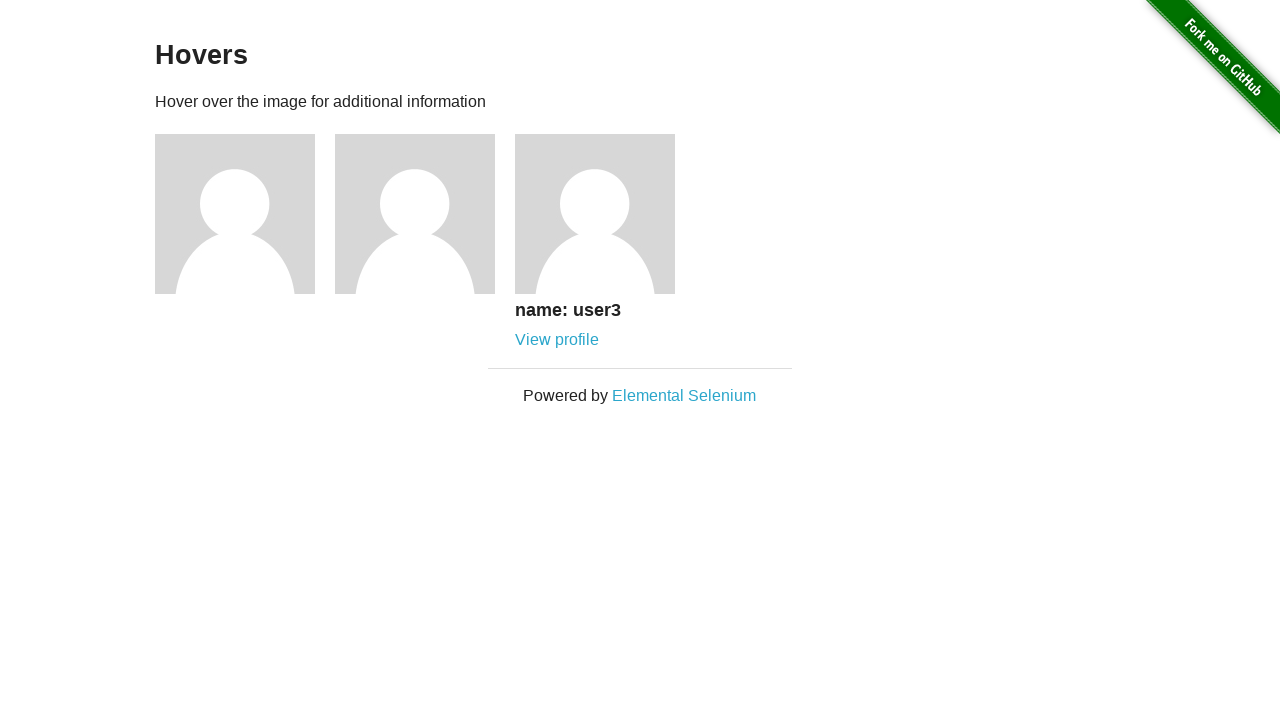